Tests registration form by filling in first name, last name, and email fields, then submitting the form

Starting URL: http://suninjuly.github.io/registration1.html

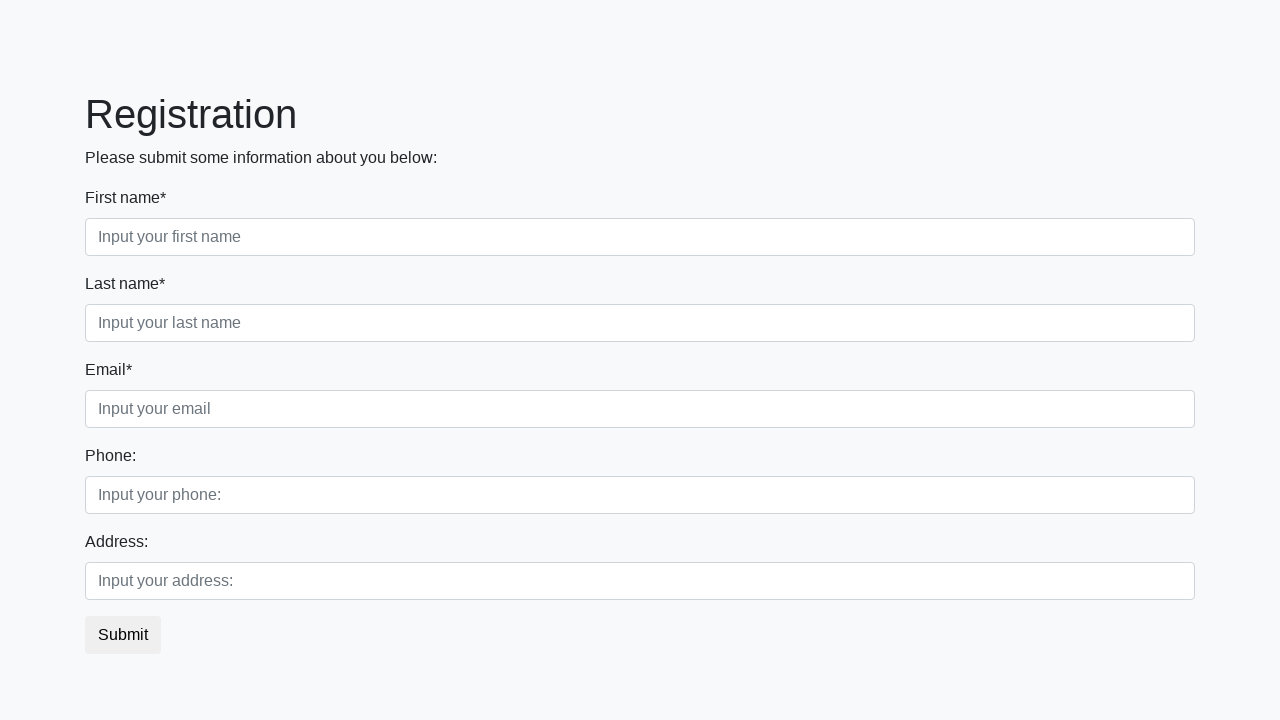

Filled first name field with 'Ivan' on [action = 'registration_result.html'] > .first_block :nth-child(1) > .form-contr
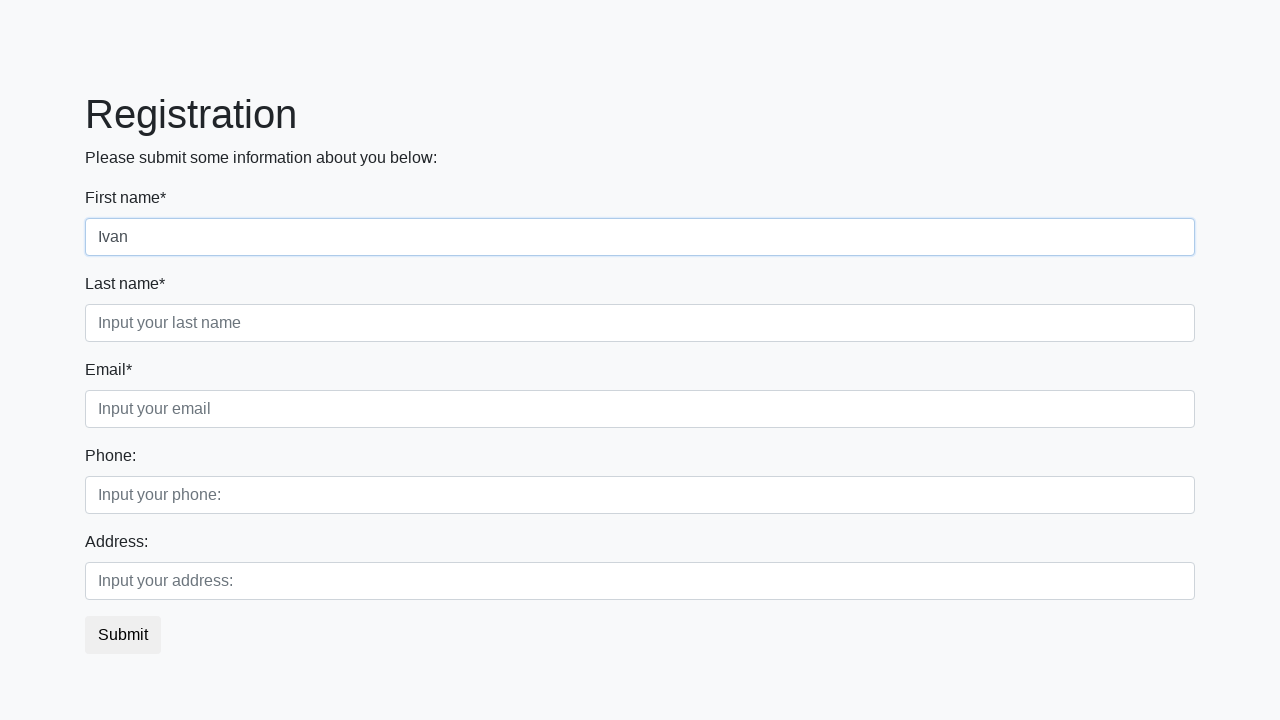

Filled last name field with 'Petrov' on [action = 'registration_result.html'] > .first_block :nth-child(2) > .form-contr
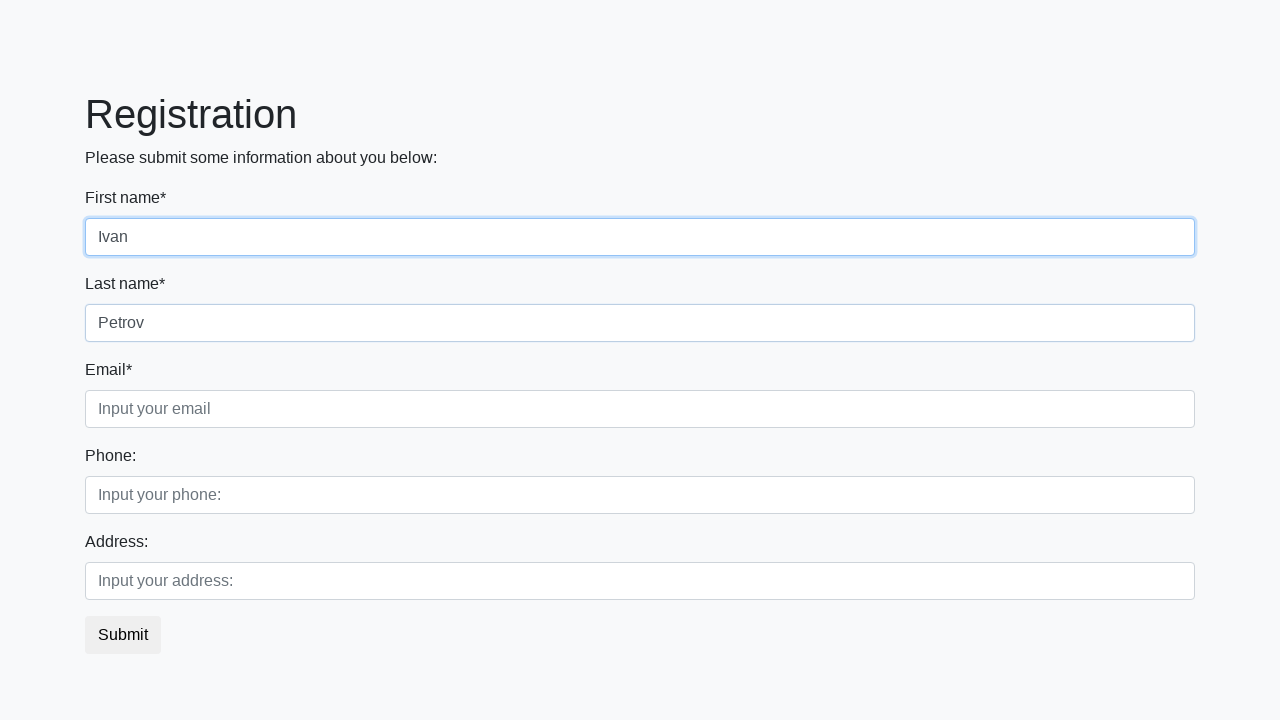

Filled email field with 'Smolensk@gmail.com' on [action = 'registration_result.html'] > .first_block :nth-child(3) > .form-contr
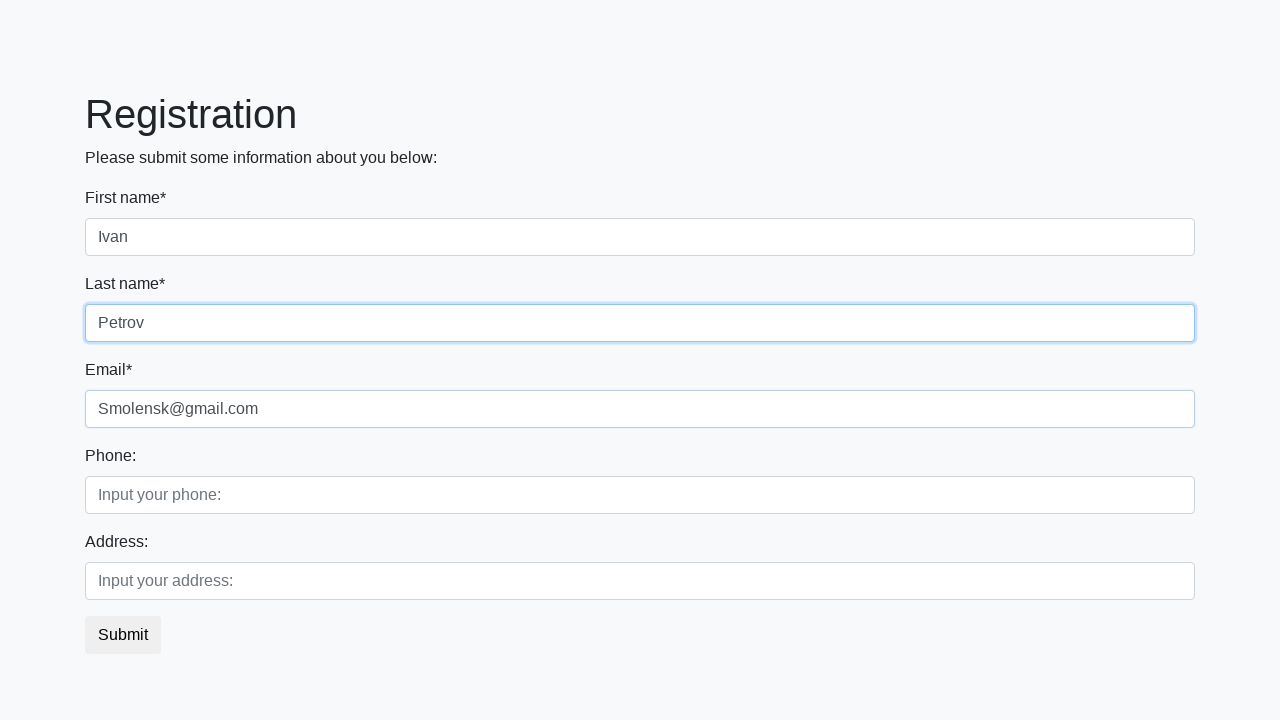

Clicked submit button to submit registration form at (123, 635) on button.btn
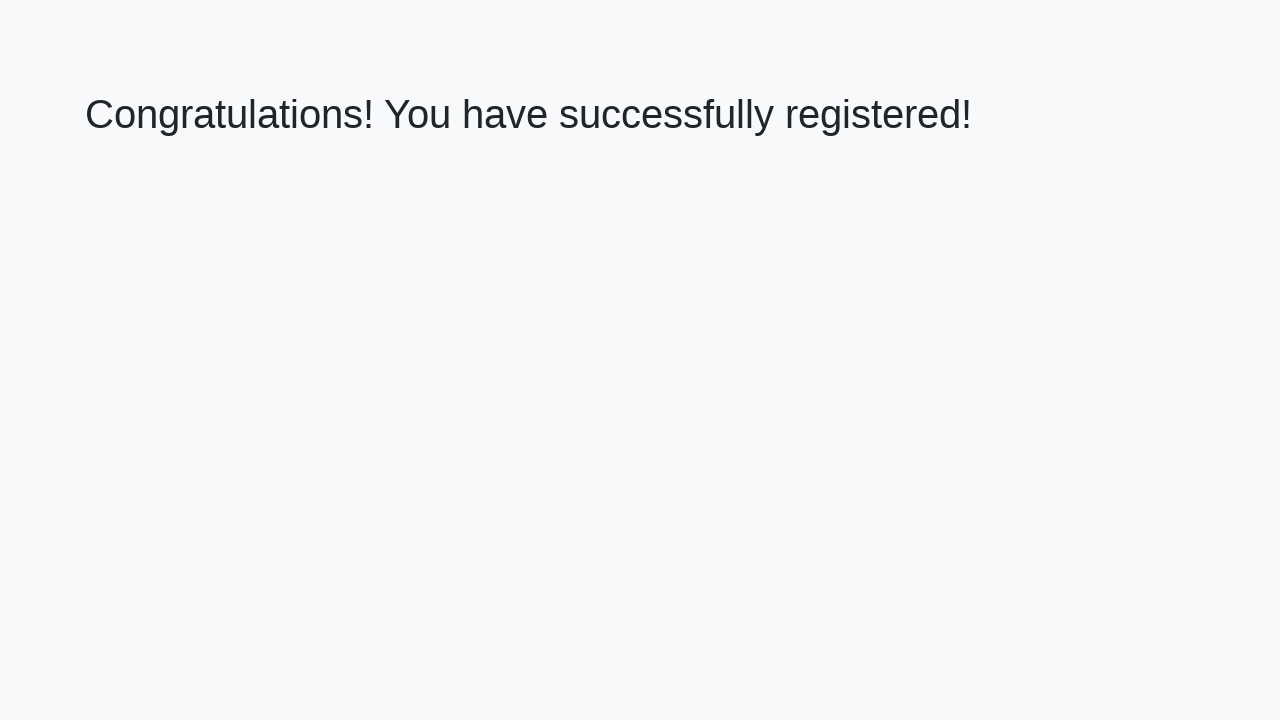

Registration confirmation page loaded with heading
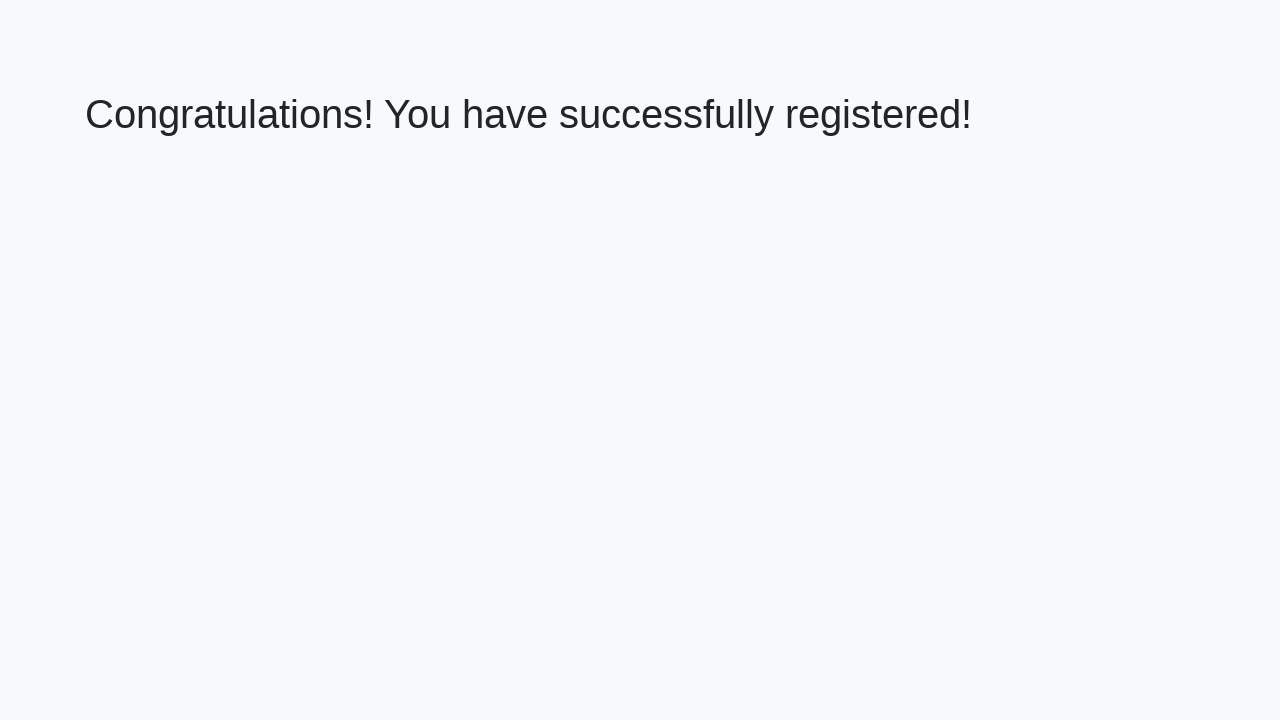

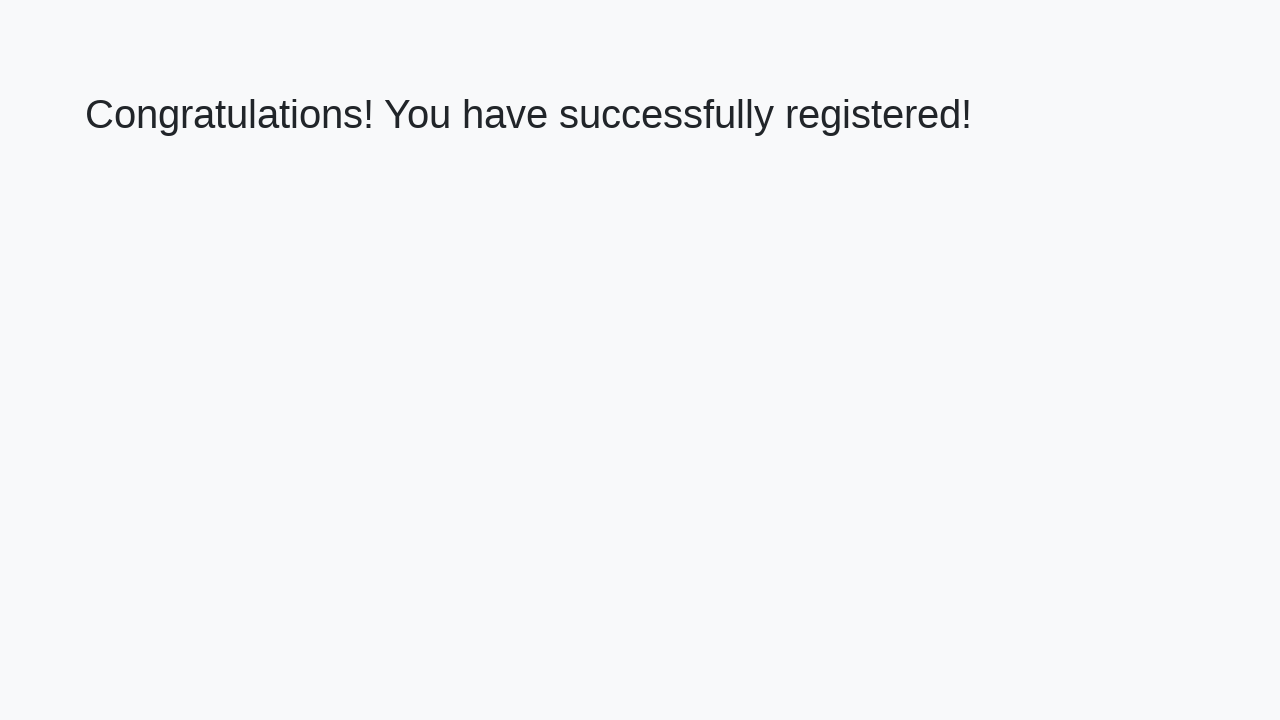